Tests checkbox functionality on a test automation practice site by locating and clicking on day-related checkboxes

Starting URL: https://testautomationpractice.blogspot.com/

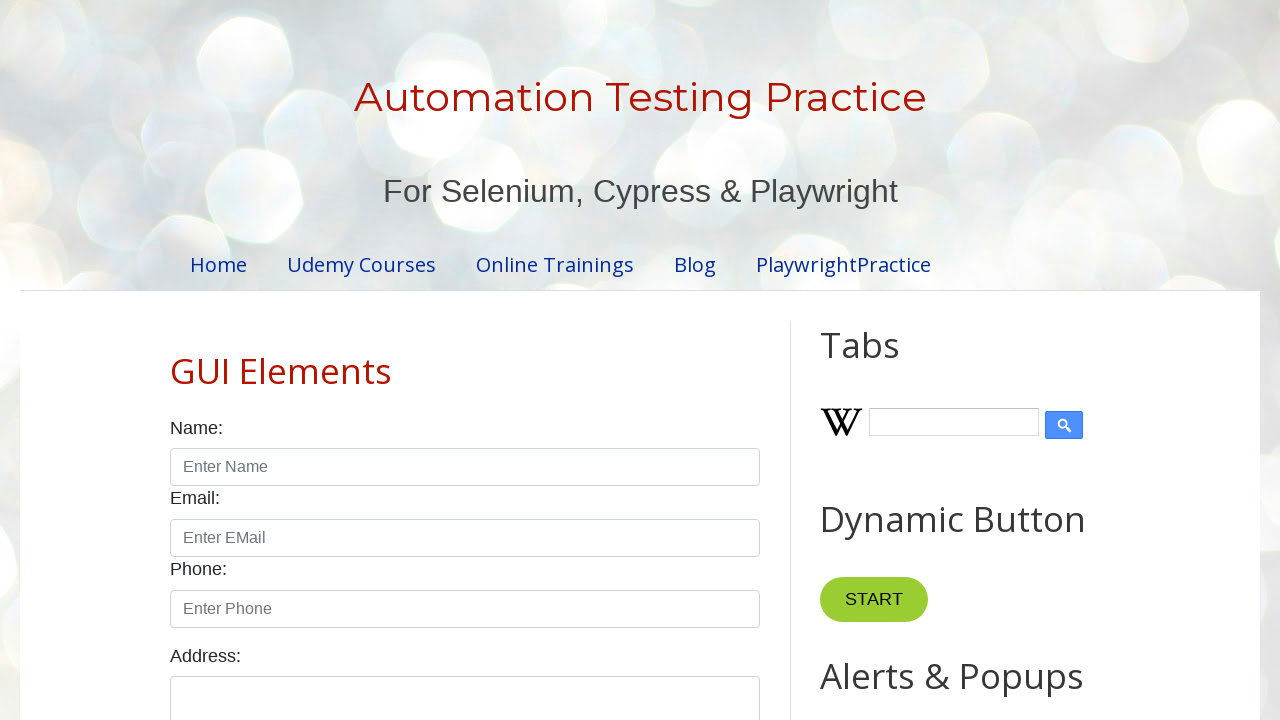

Waited for page to load (domcontentloaded state)
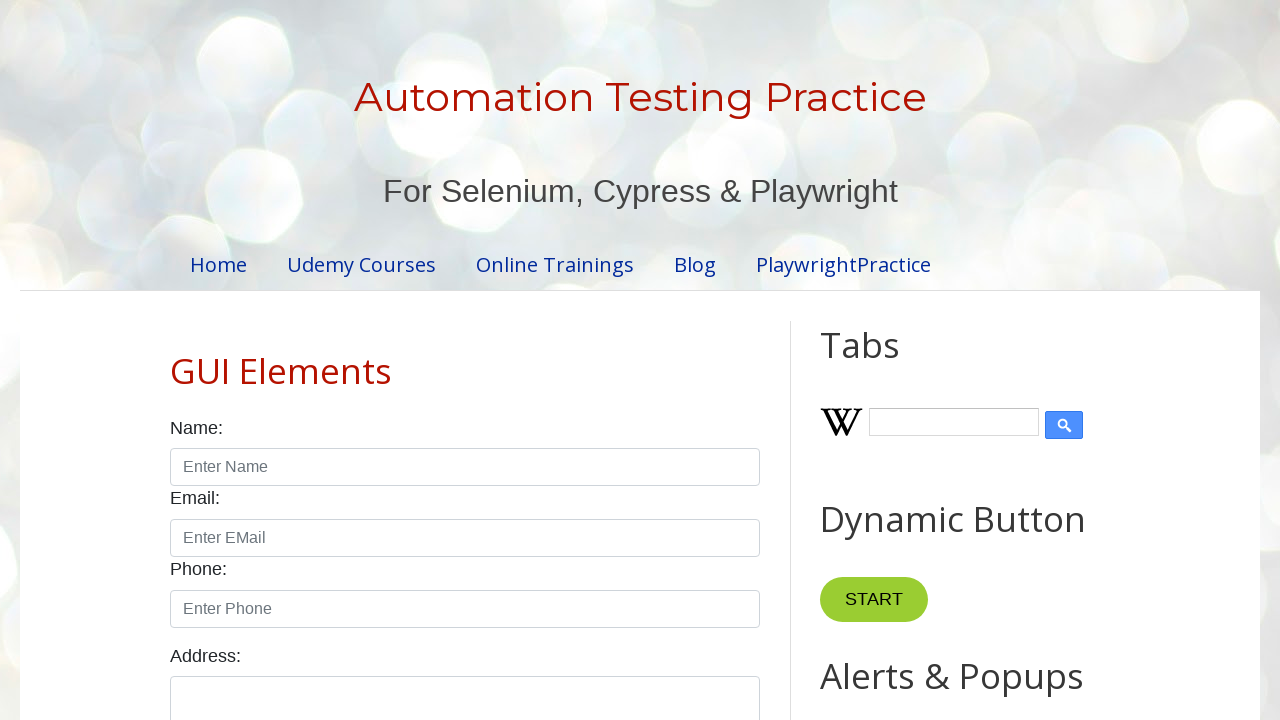

Located day-related checkboxes using XPath selector
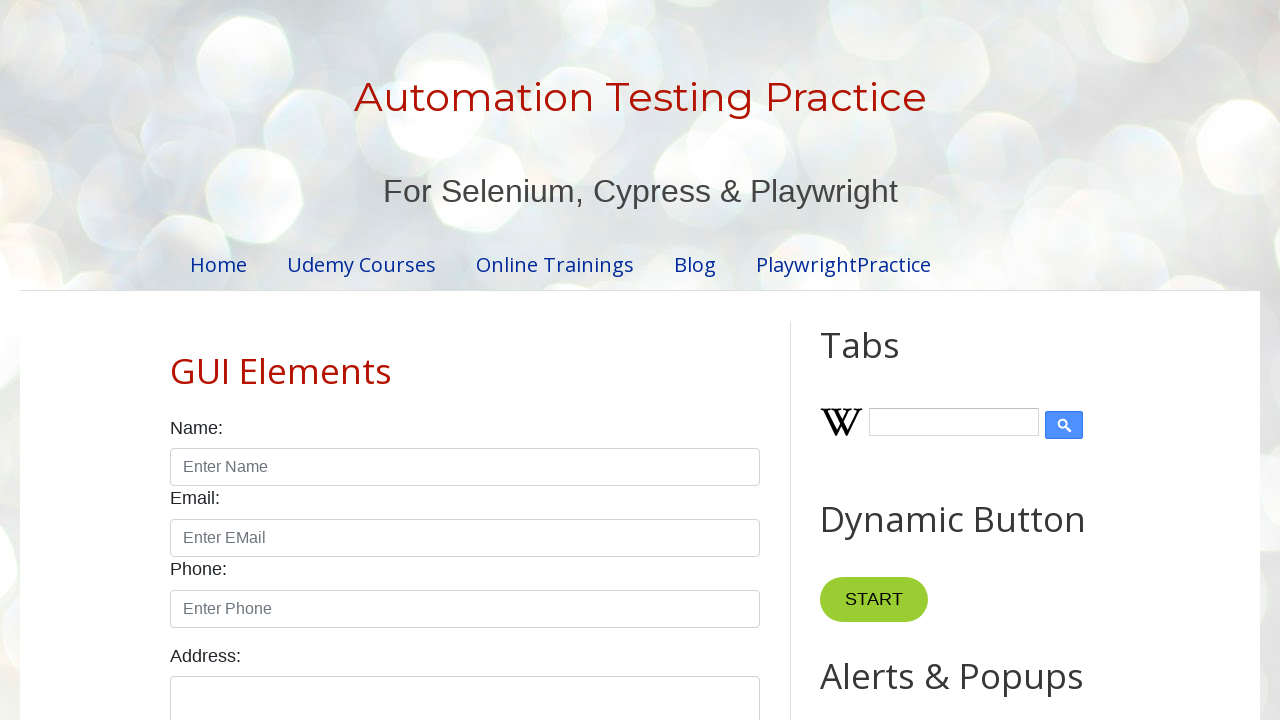

Fallback: Located all checkboxes on page
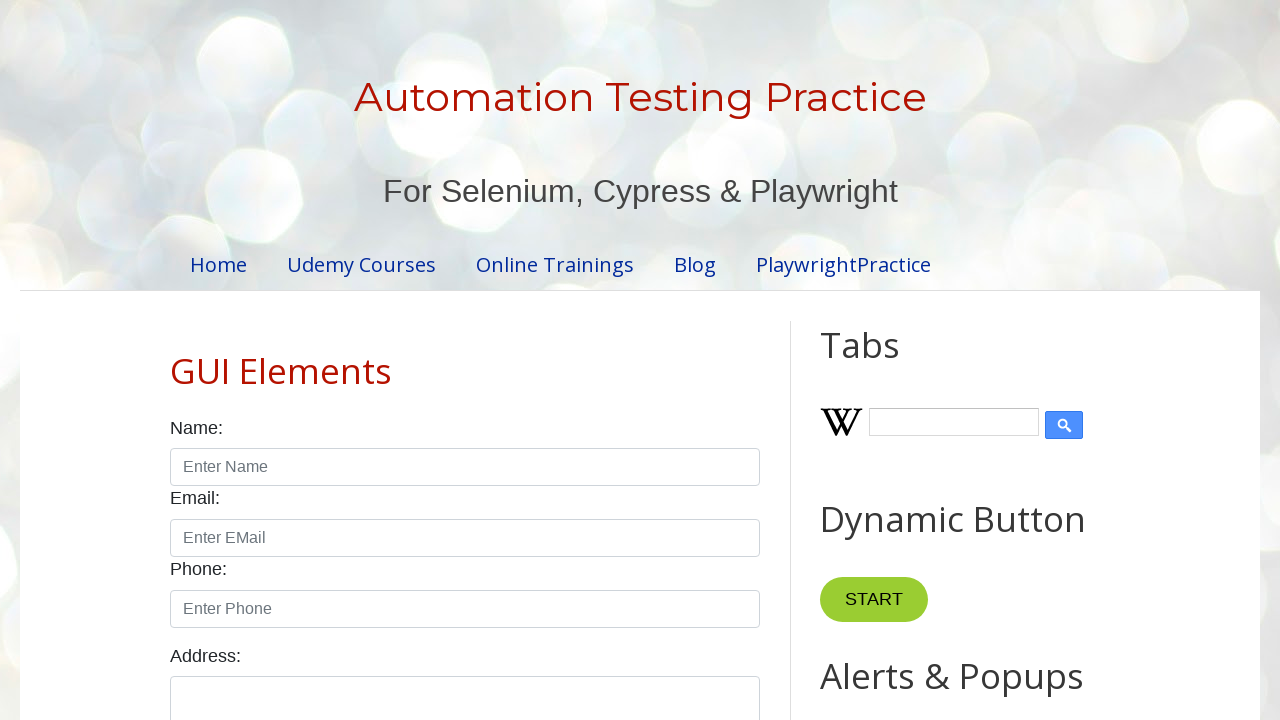

Clicked a day checkbox at (176, 360) on input[type='checkbox'] >> nth=0
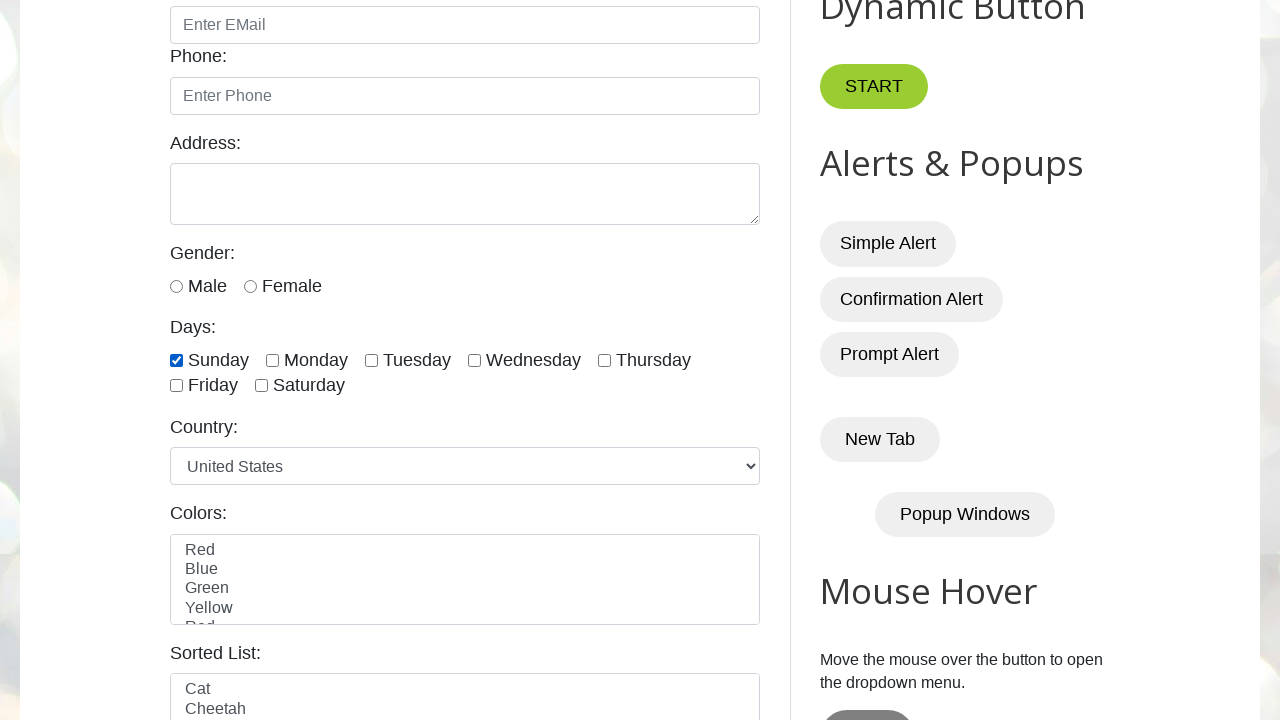

Waited 500ms between checkbox clicks
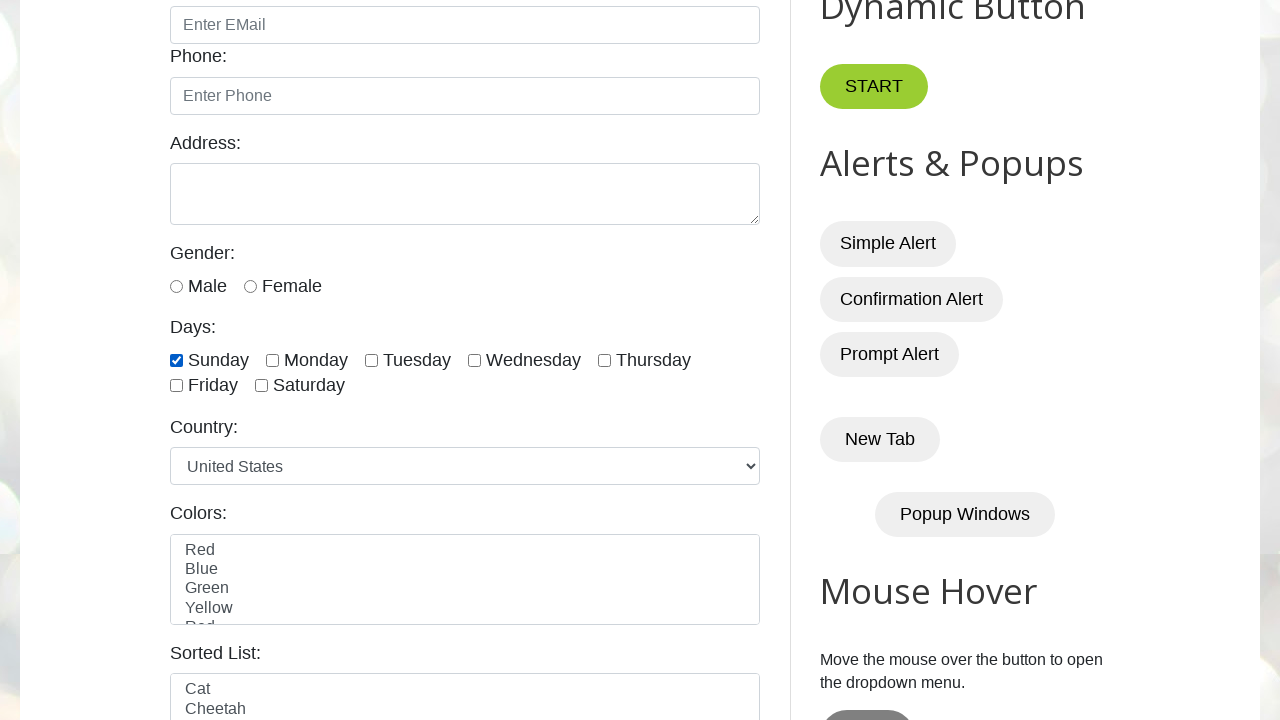

Clicked a day checkbox at (272, 360) on input[type='checkbox'] >> nth=1
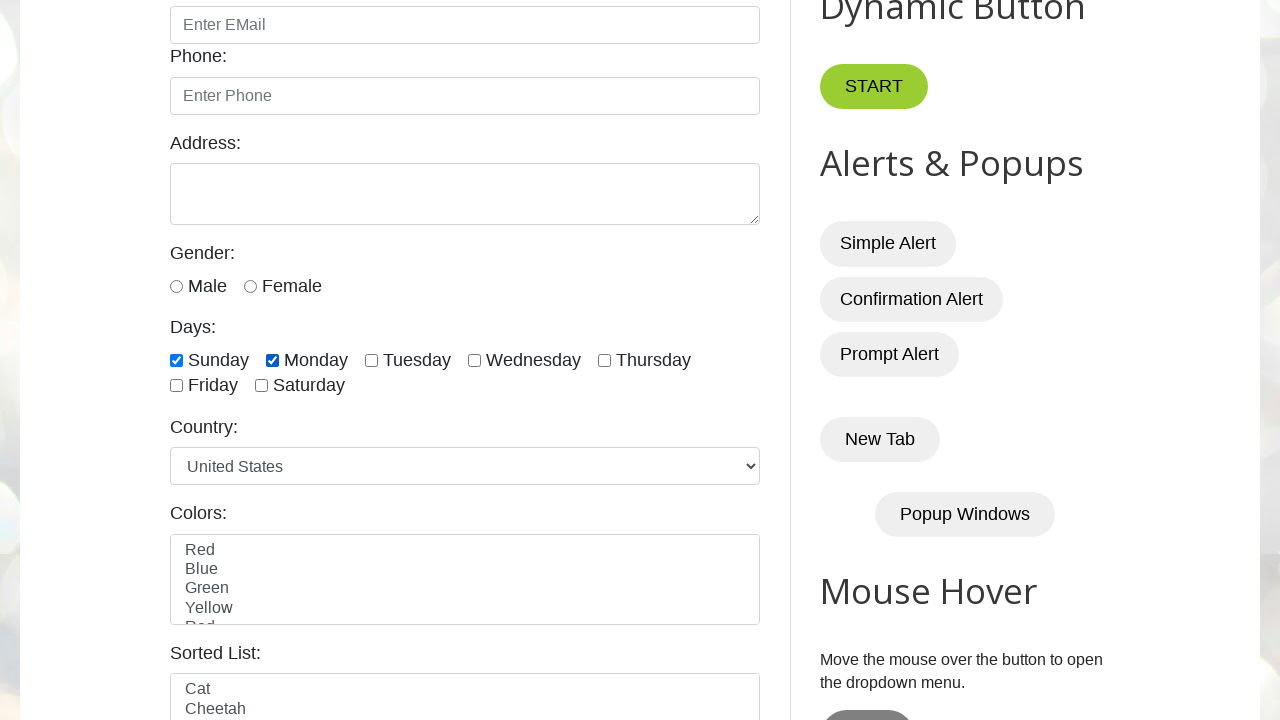

Waited 500ms between checkbox clicks
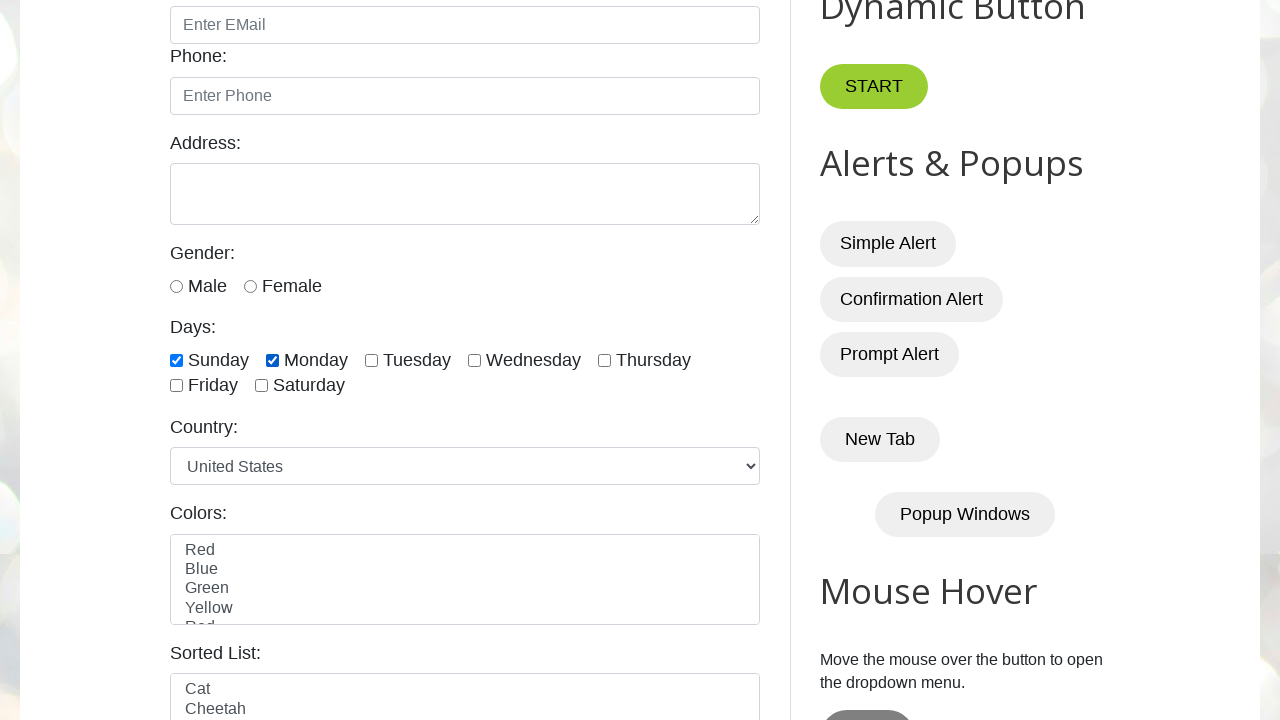

Clicked a day checkbox at (372, 360) on input[type='checkbox'] >> nth=2
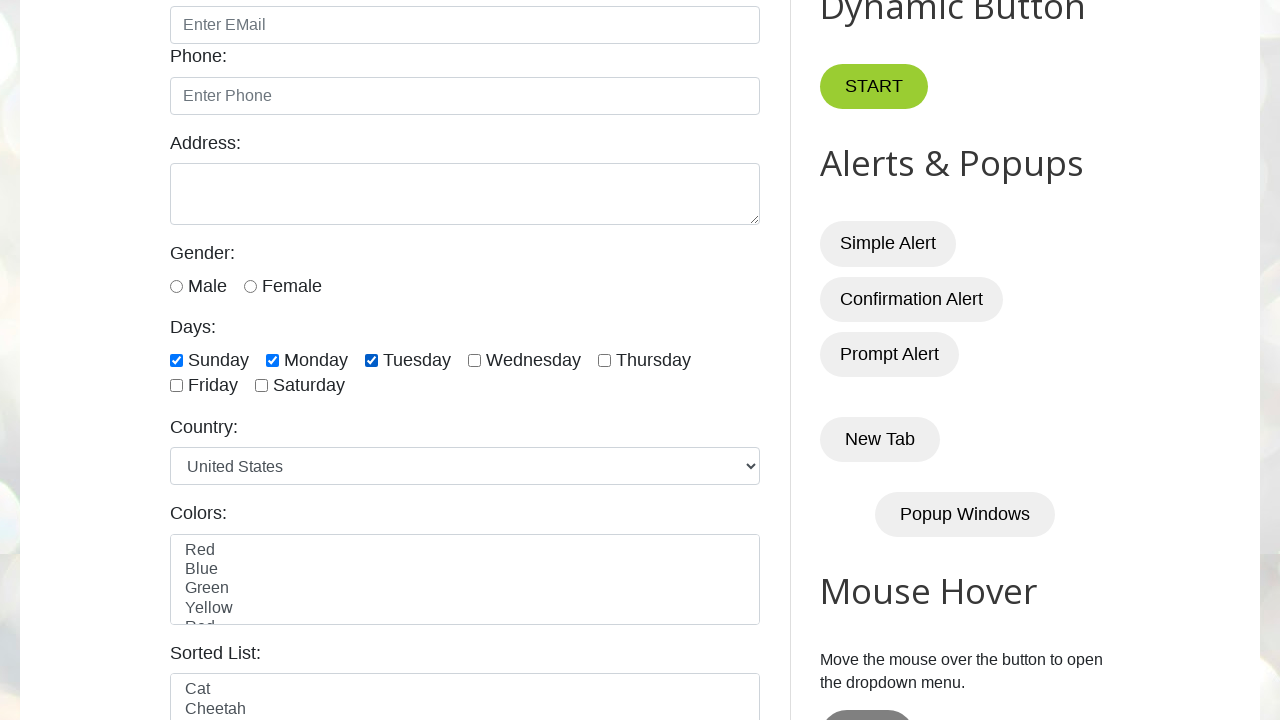

Waited 500ms between checkbox clicks
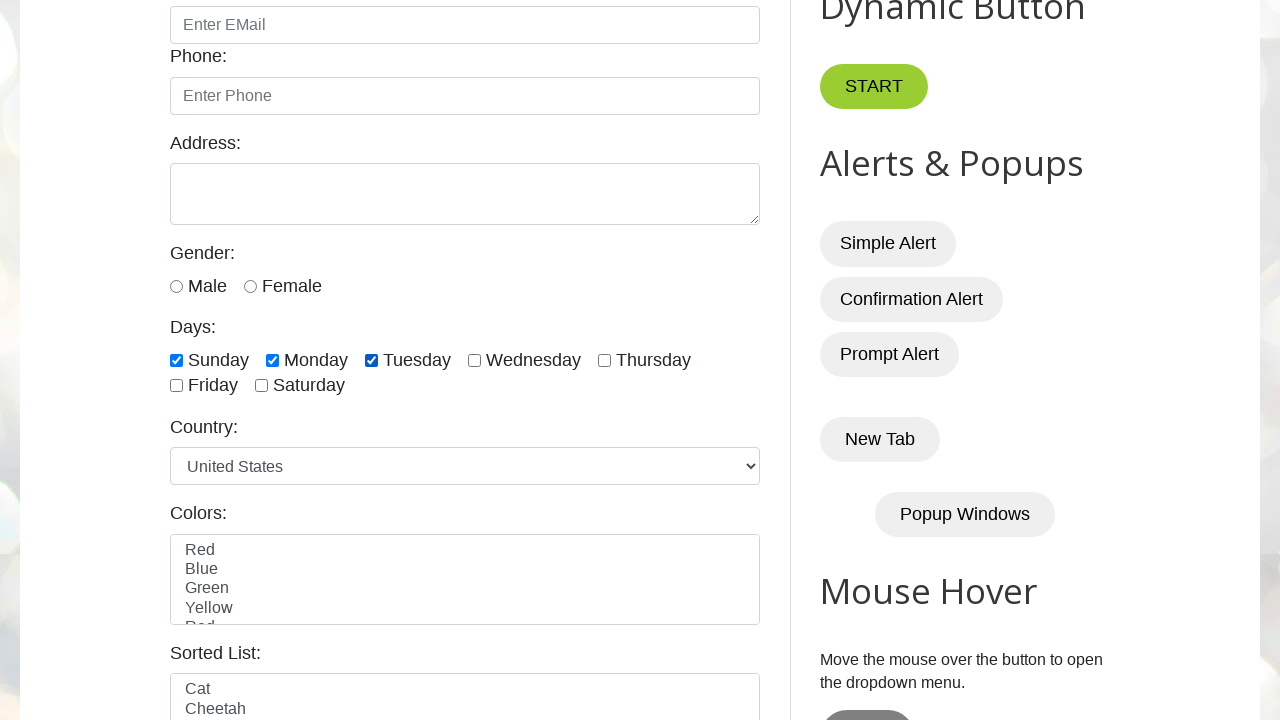

Clicked a day checkbox at (474, 360) on input[type='checkbox'] >> nth=3
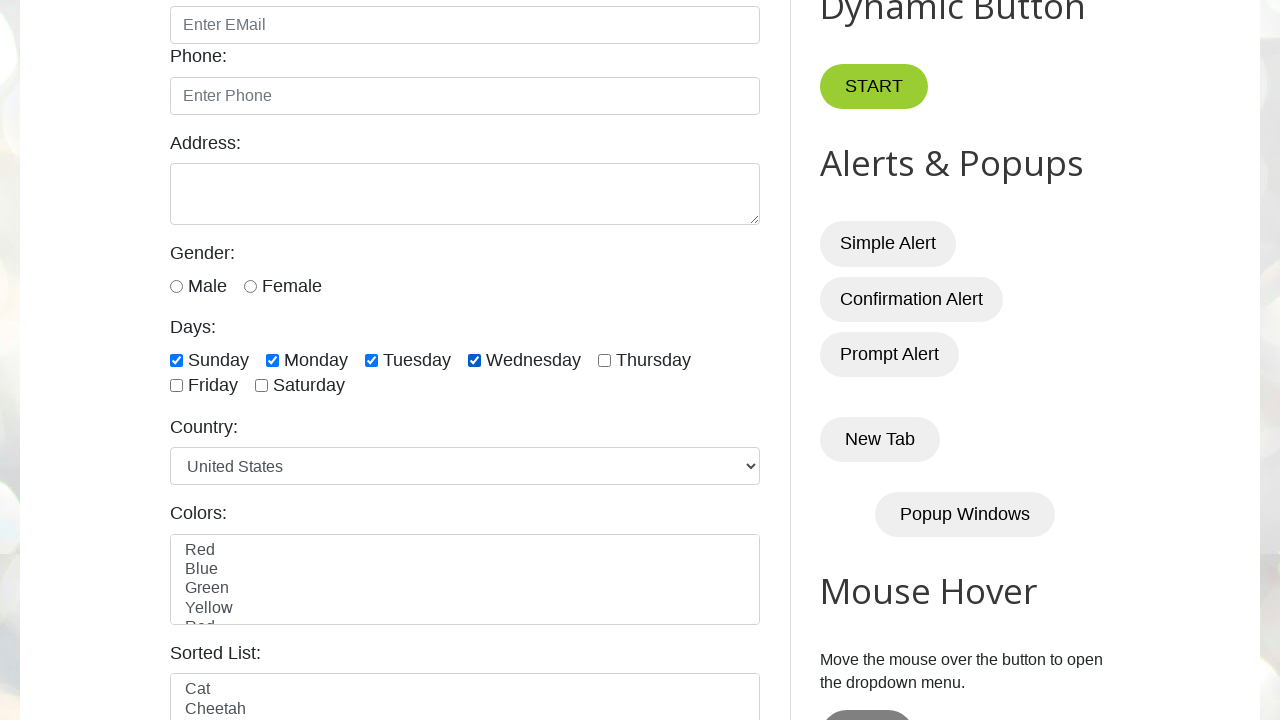

Waited 500ms between checkbox clicks
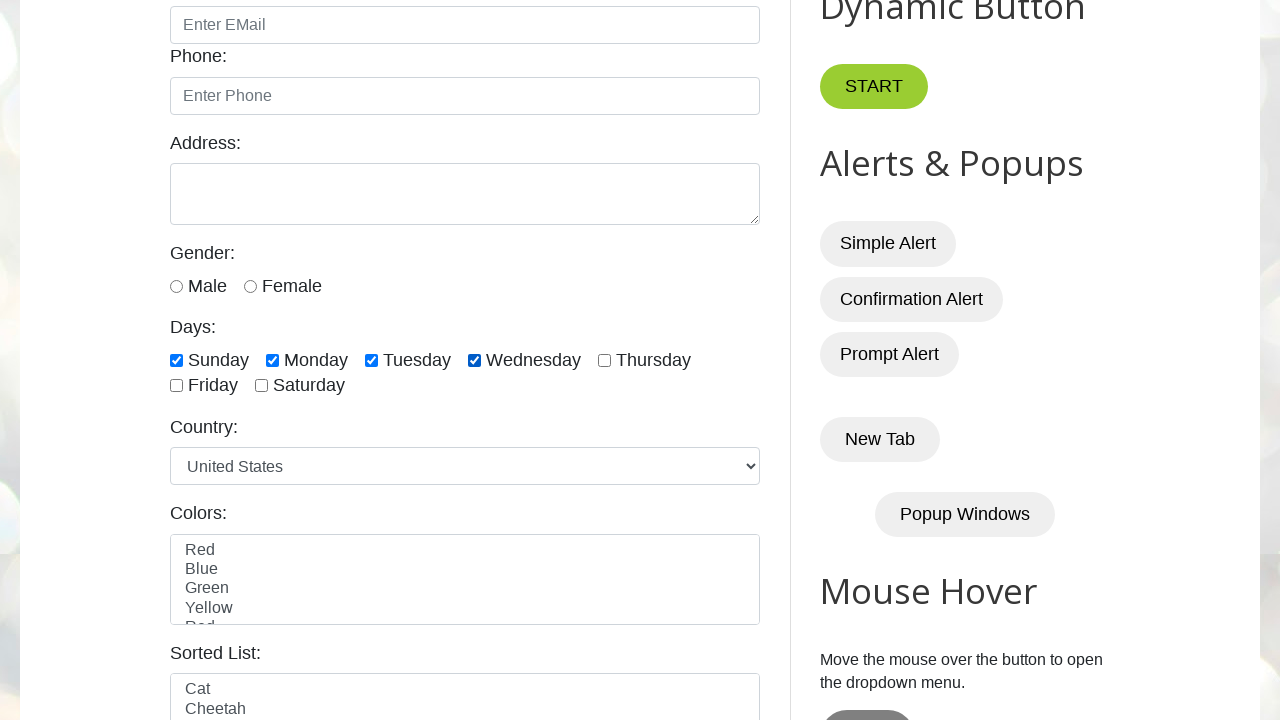

Clicked a day checkbox at (604, 360) on input[type='checkbox'] >> nth=4
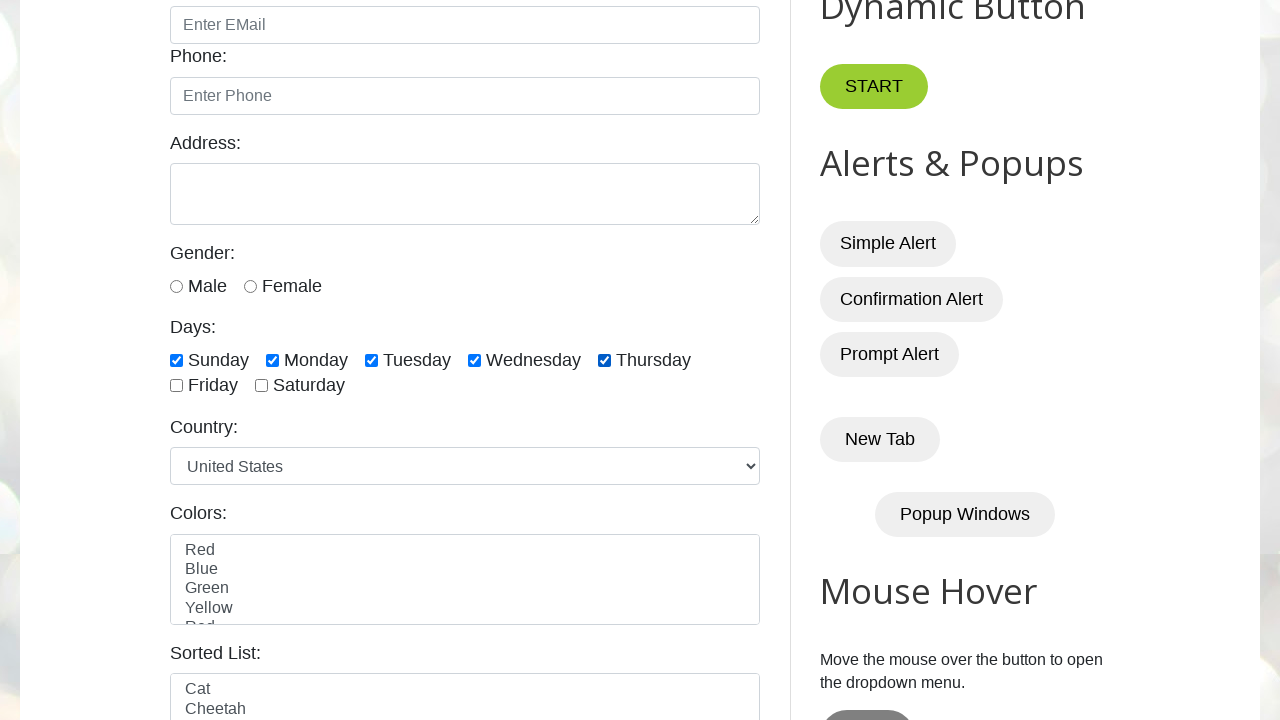

Waited 500ms between checkbox clicks
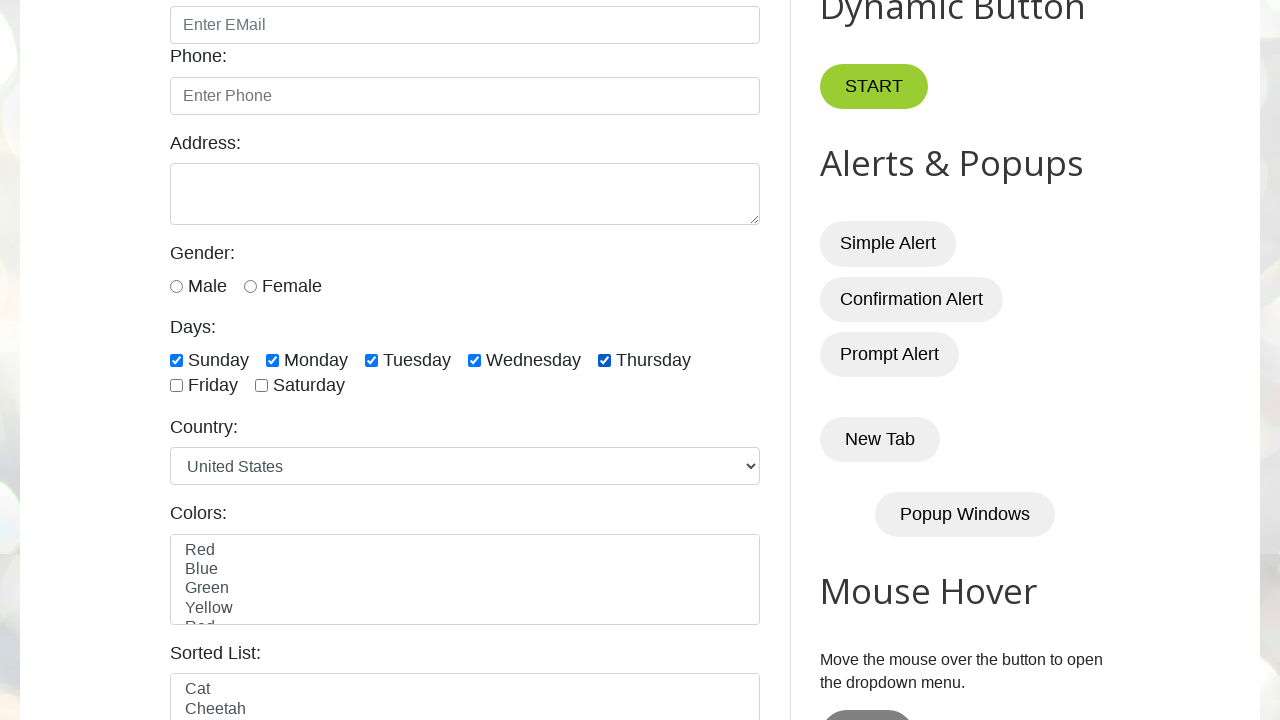

Clicked a day checkbox at (176, 386) on input[type='checkbox'] >> nth=5
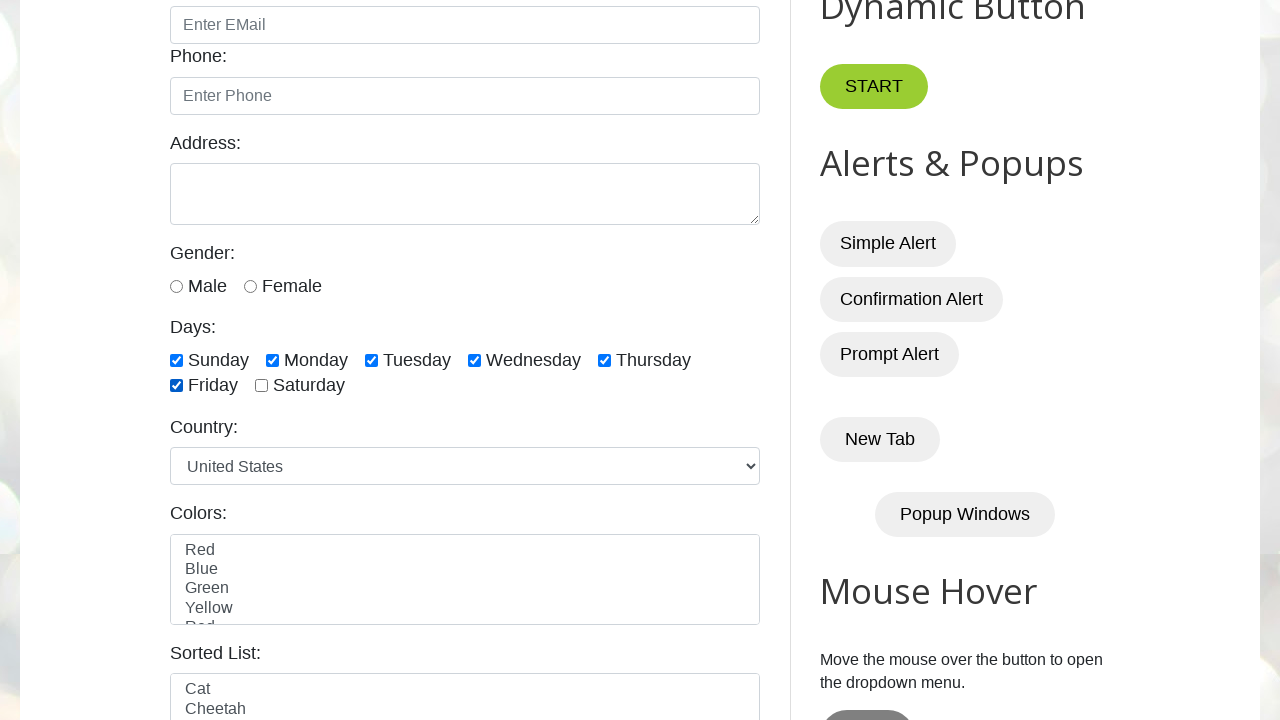

Waited 500ms between checkbox clicks
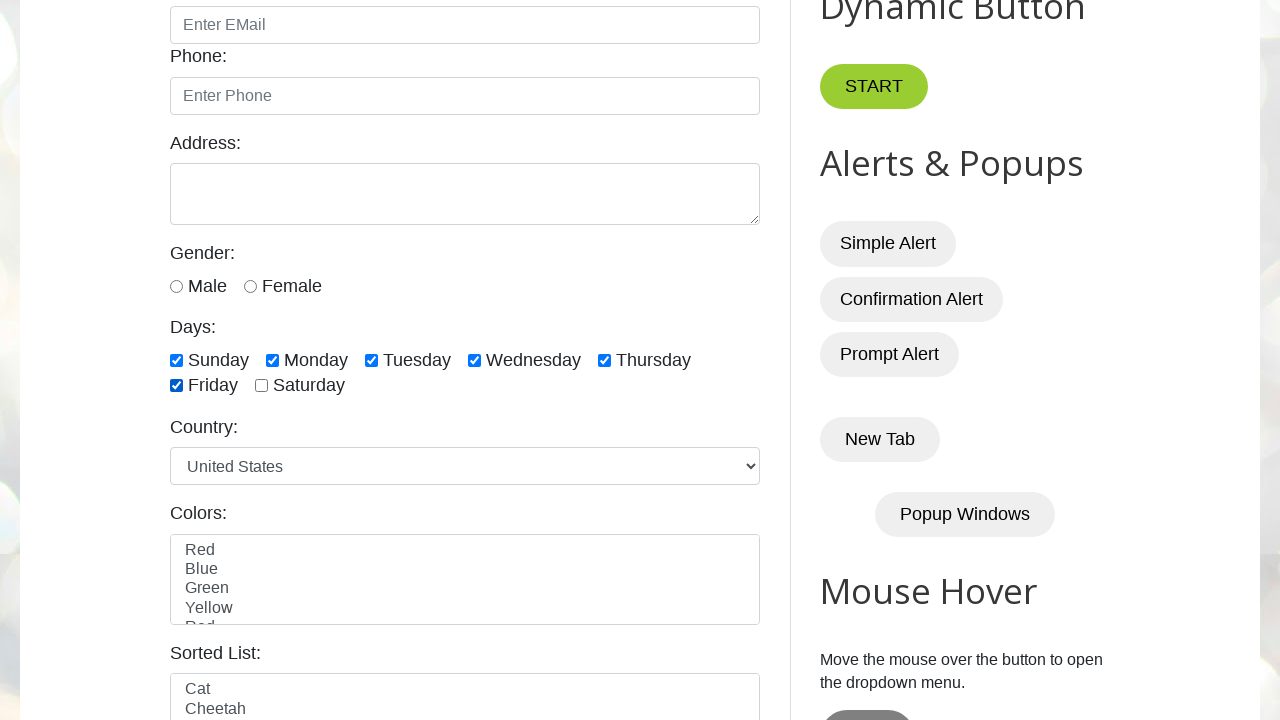

Clicked a day checkbox at (262, 386) on input[type='checkbox'] >> nth=6
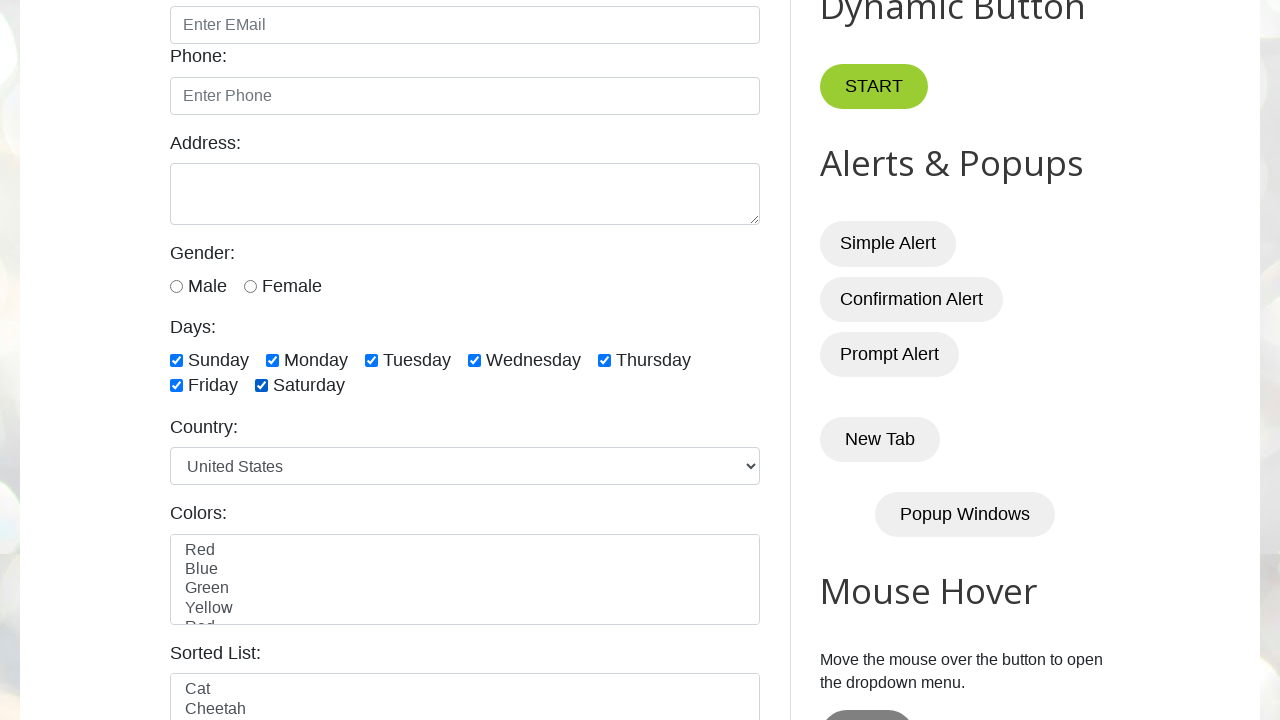

Waited 500ms between checkbox clicks
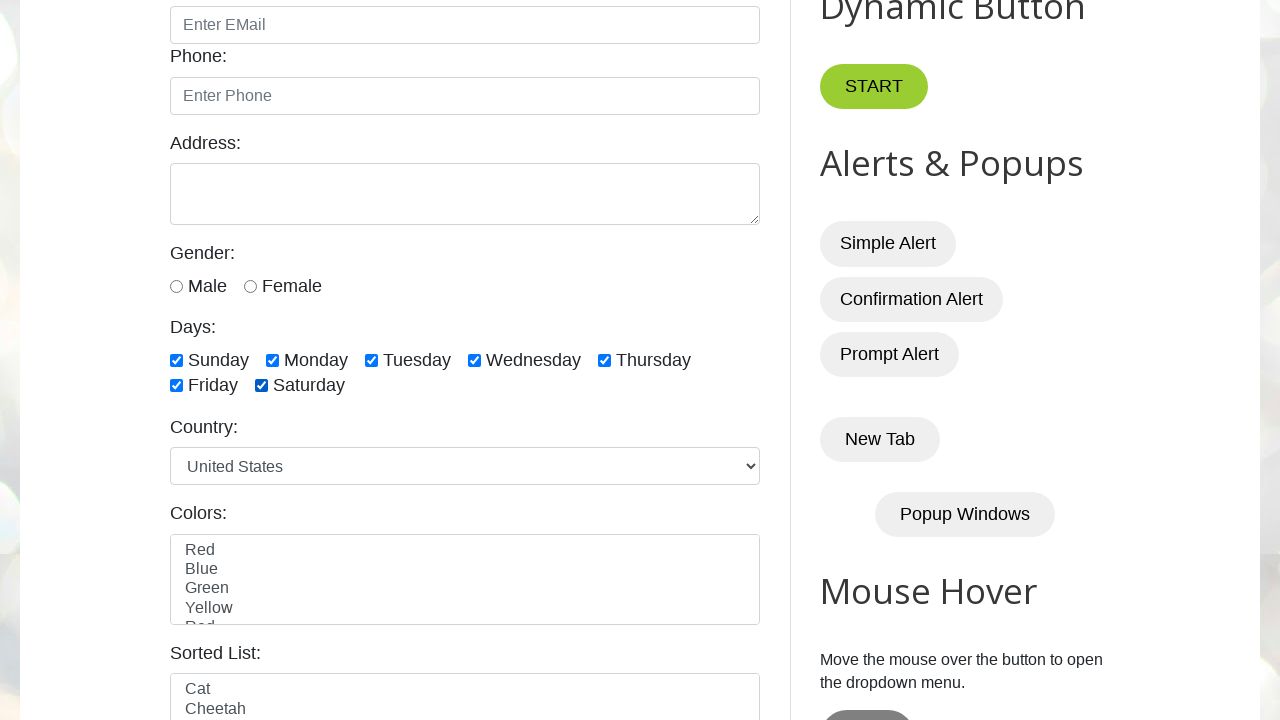

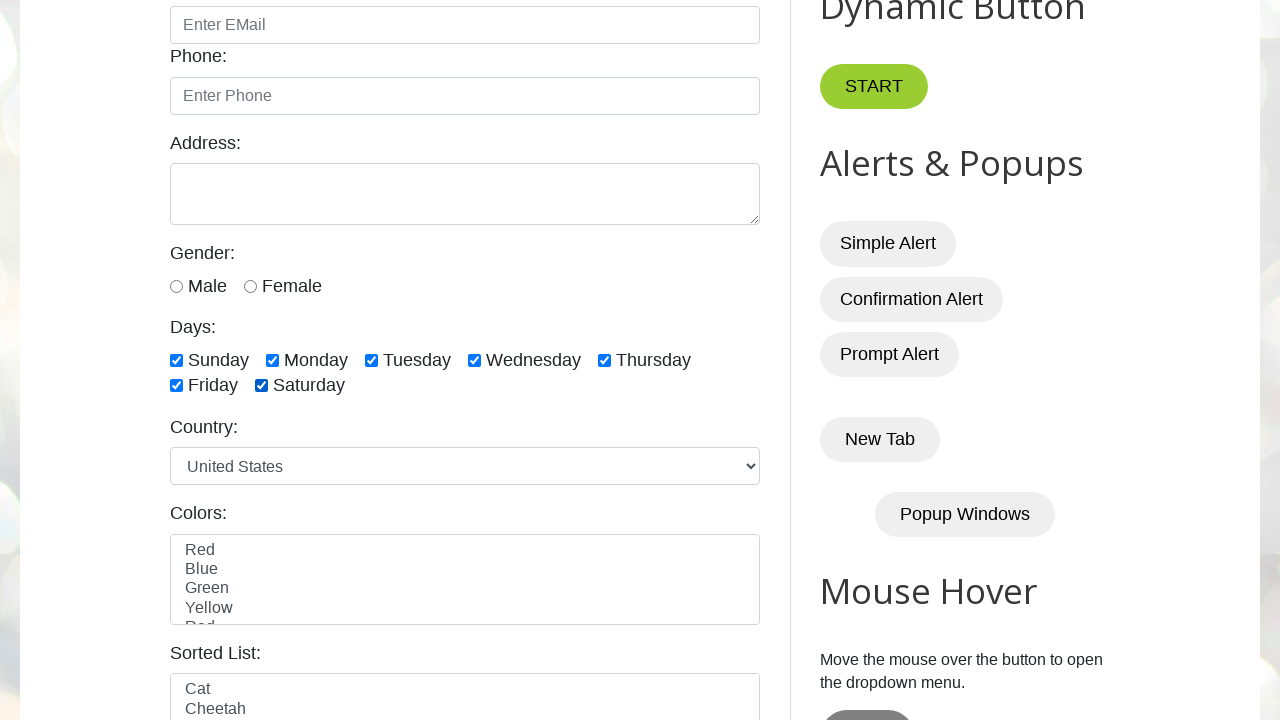